Navigates to DemoQA homepage, clicks on the Elements card to go to the elements section, then clicks on "Text Box" menu item and verifies the URL changes accordingly.

Starting URL: https://demoqa.com

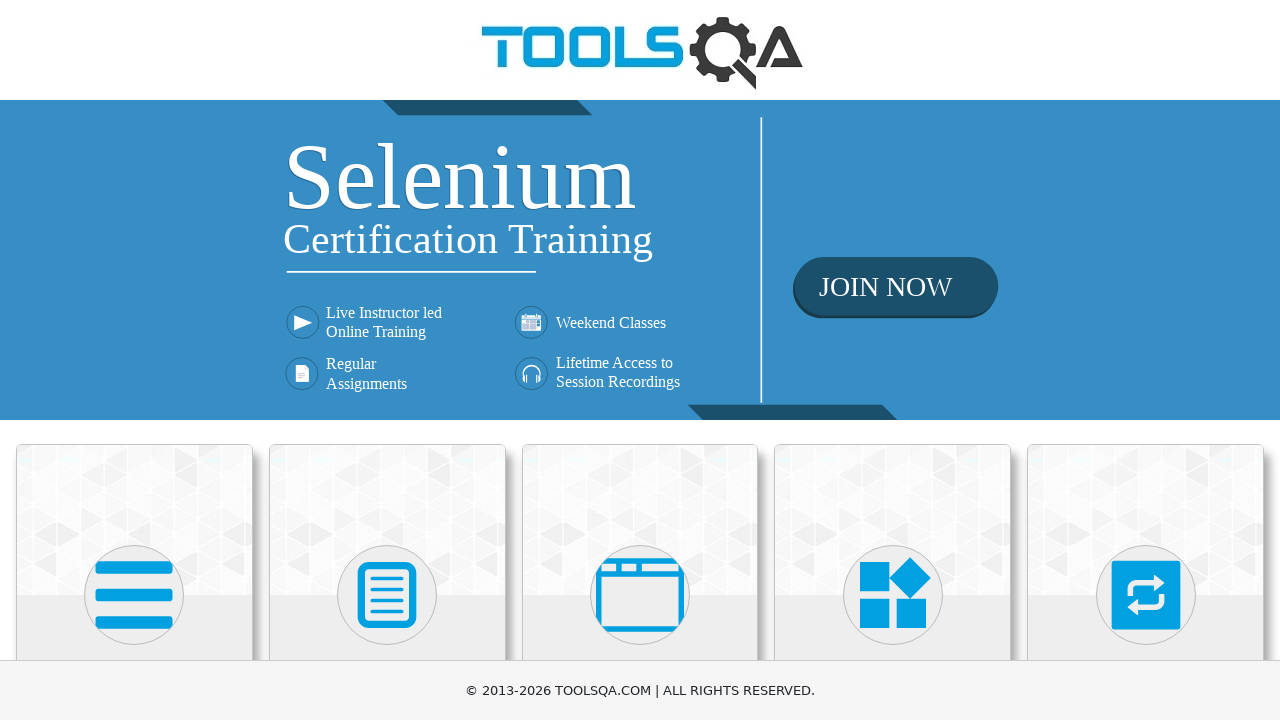

Verified that current URL contains 'demoqa.com'
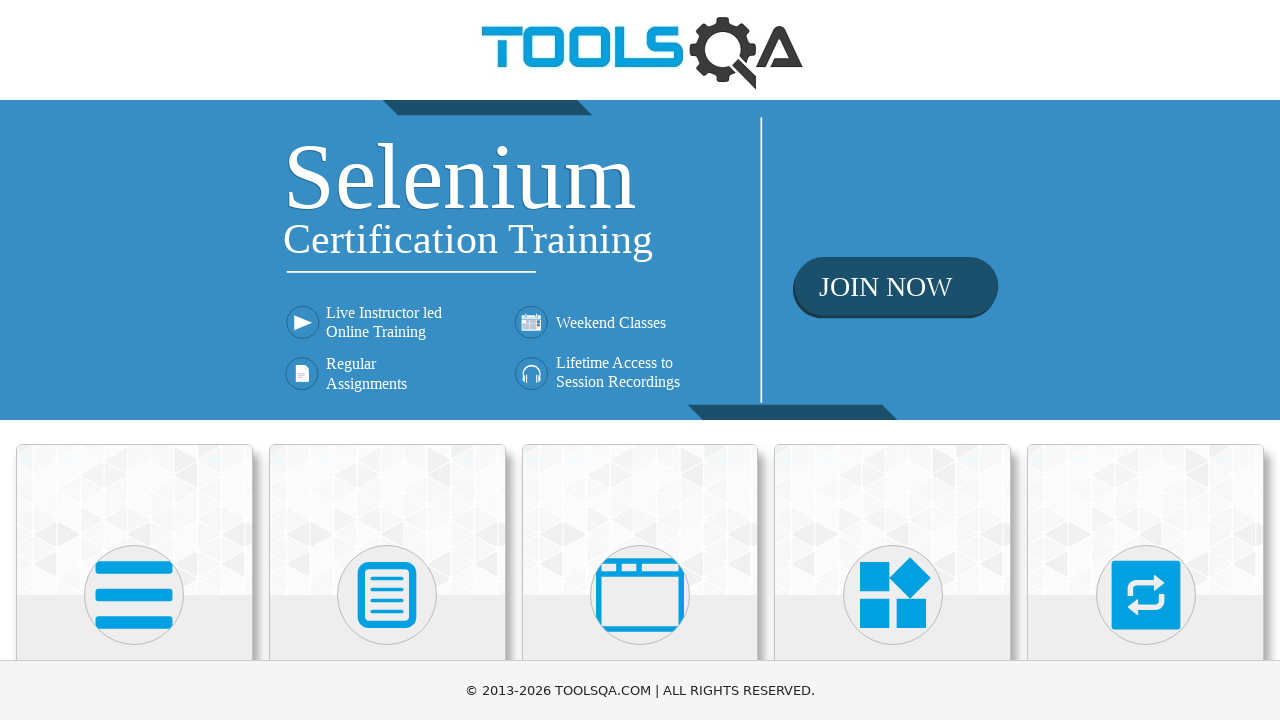

Clicked on the Elements card at (134, 360) on text=Elements
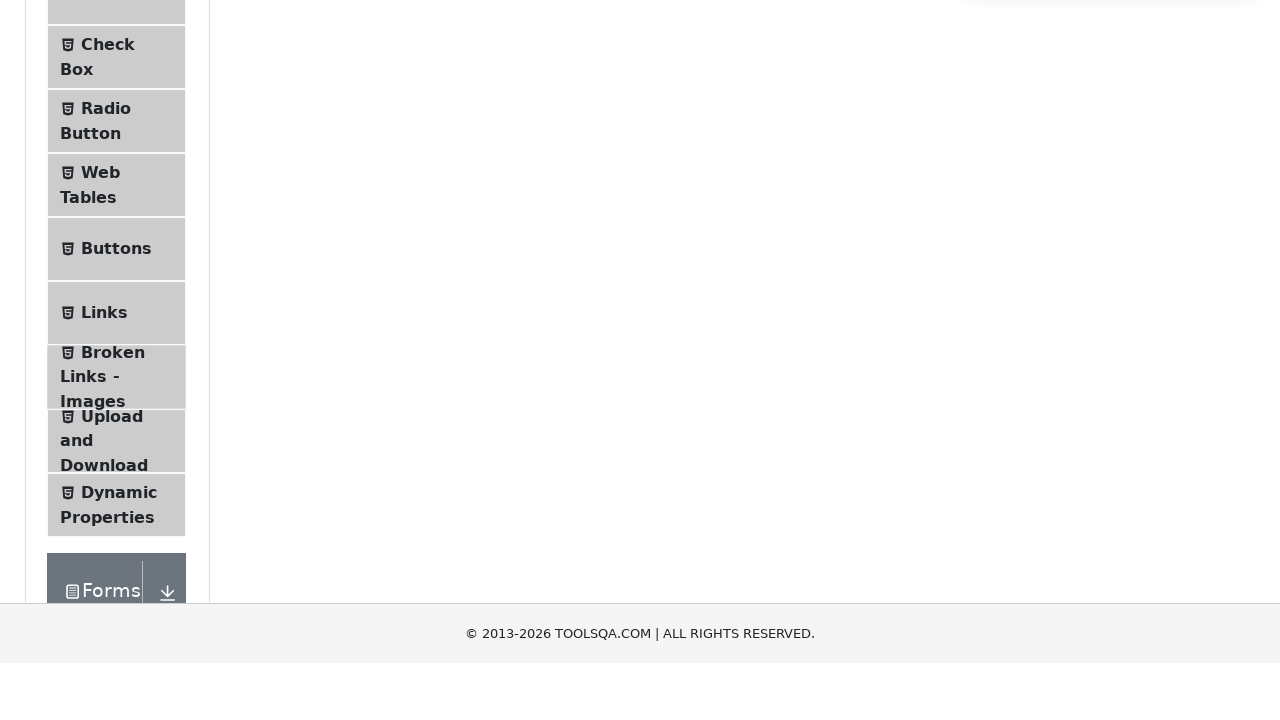

Navigated to Elements page and URL verified as https://demoqa.com/elements
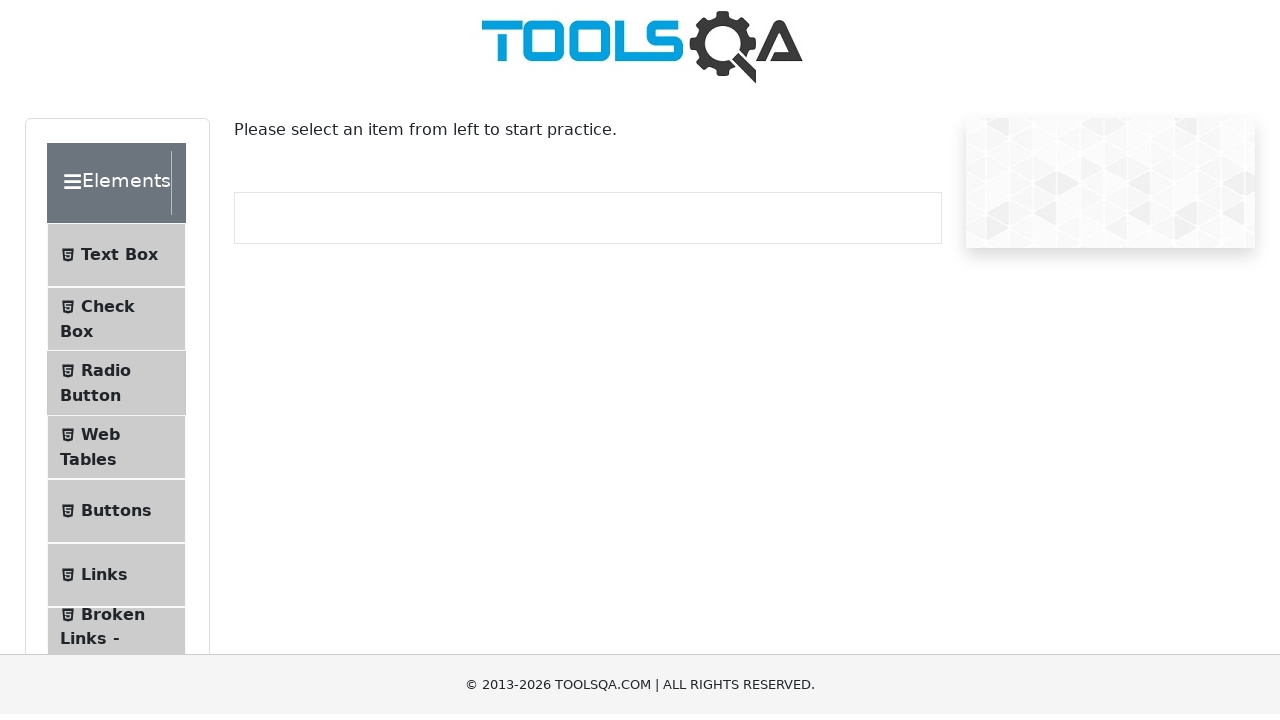

Clicked on Text Box menu item at (116, 261) on li#item-0
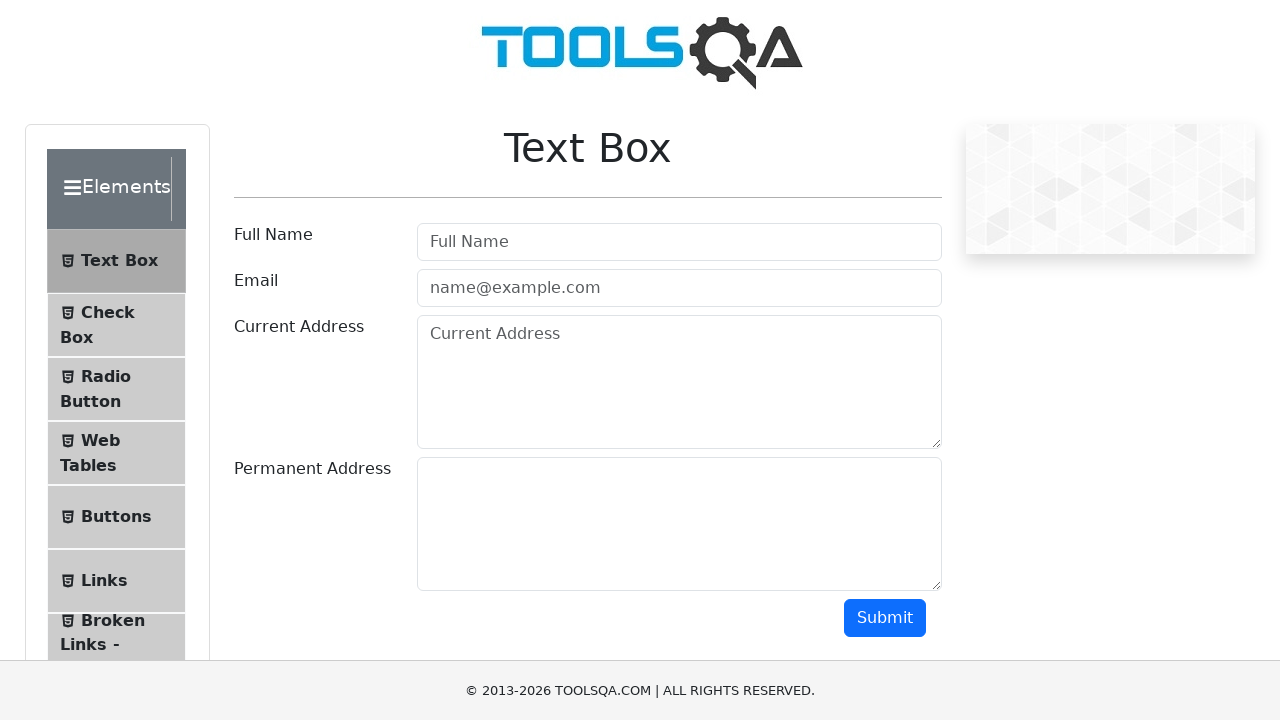

Navigated to Text Box page and URL verified as https://demoqa.com/text-box
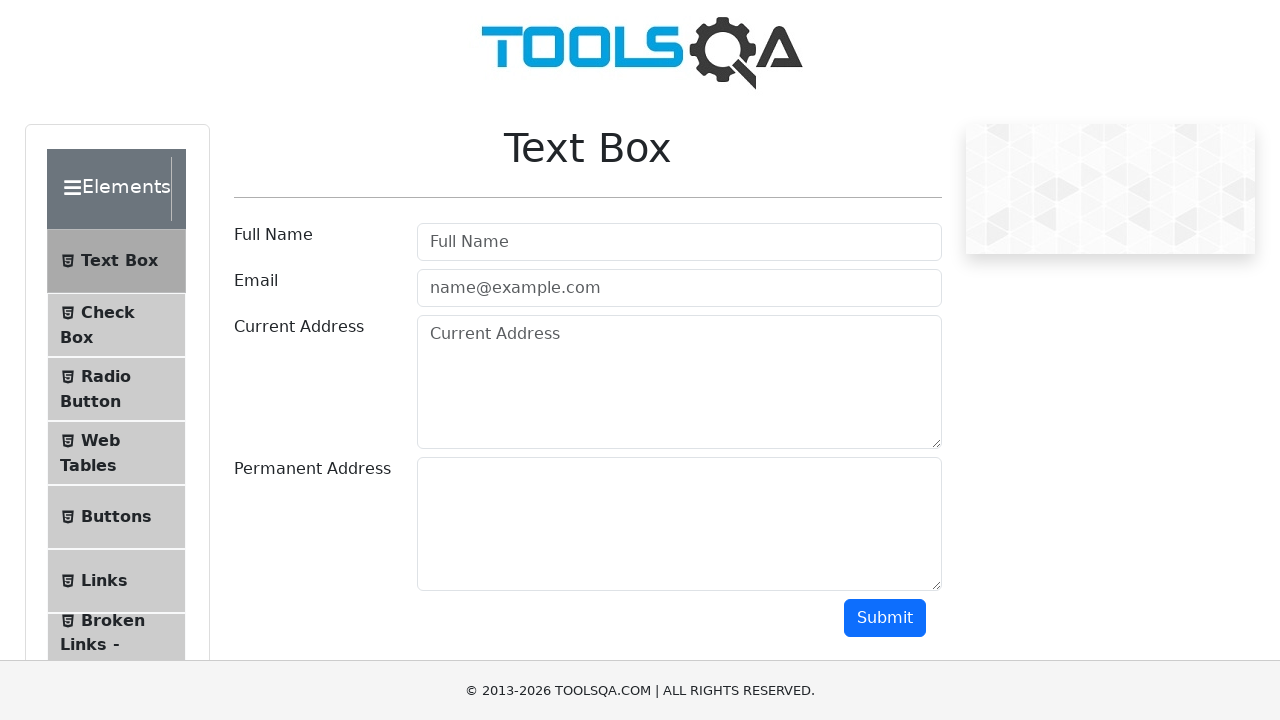

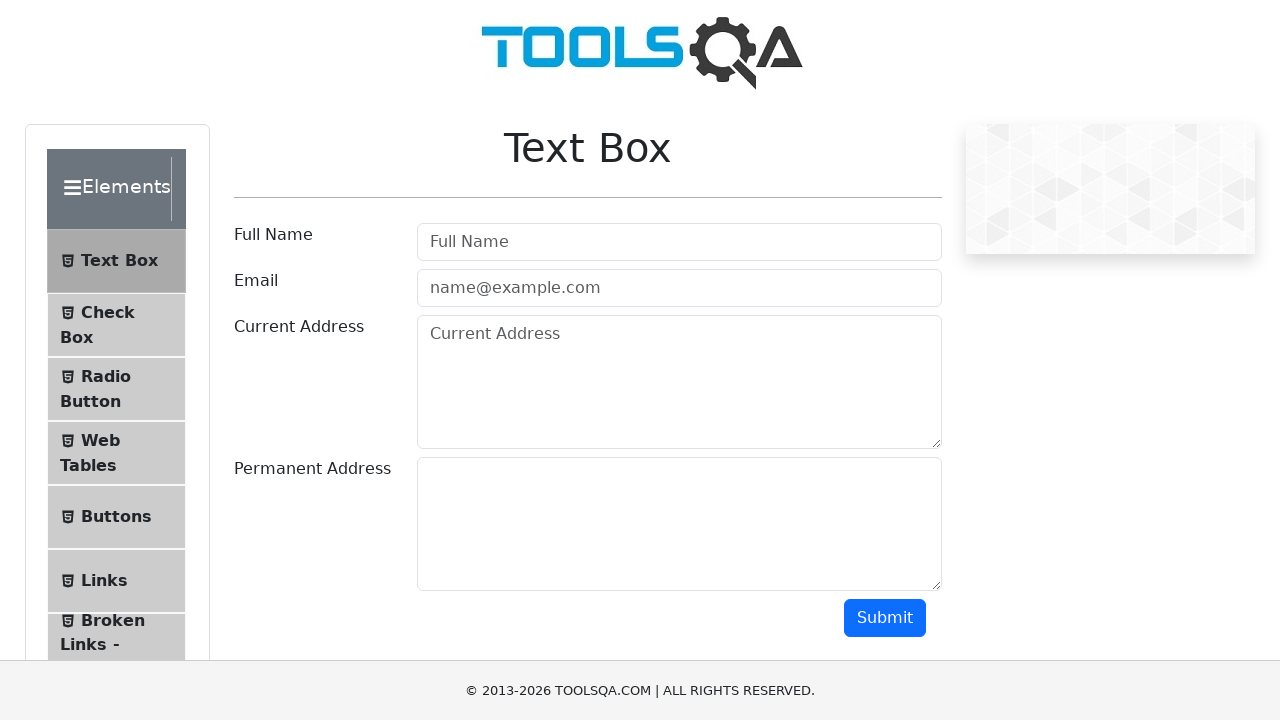